Tests keyboard key press handling by sending various keyboard keys (Enter, Arrow Left, Backspace, Space) to a key press detection page and verifying the page responds to keyboard input.

Starting URL: https://the-internet.herokuapp.com/key_presses

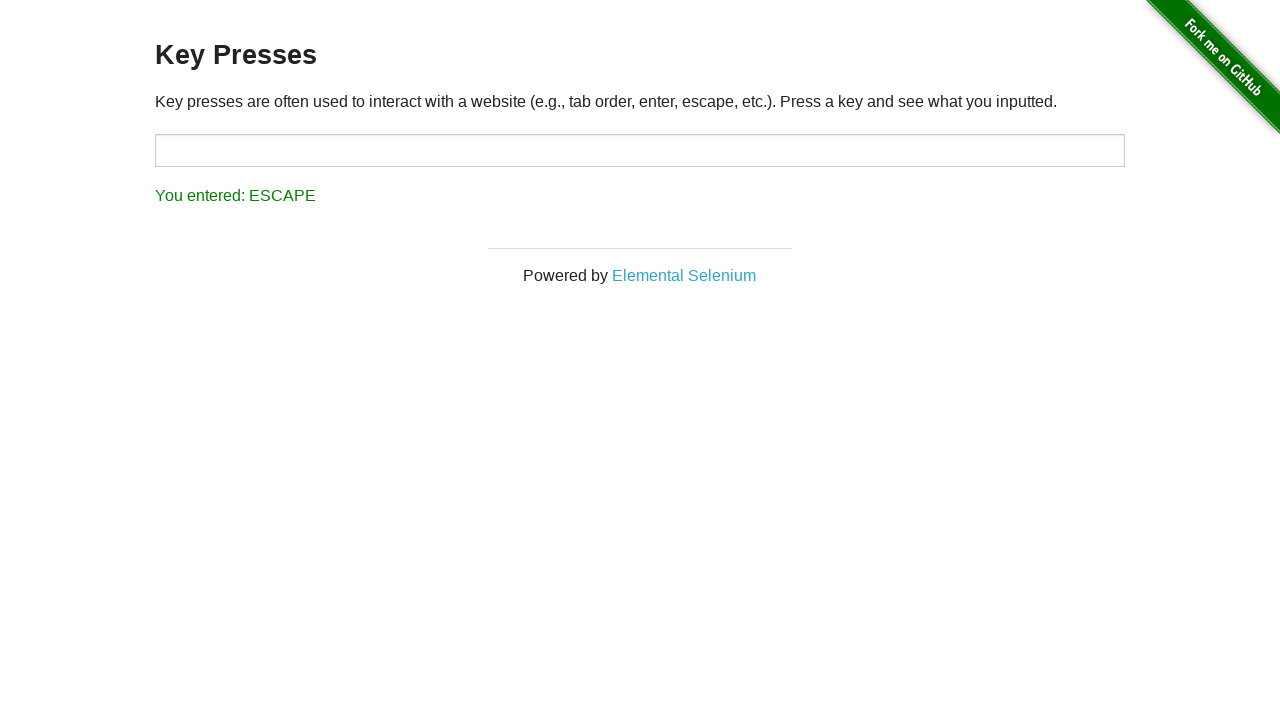

Pressed Enter key
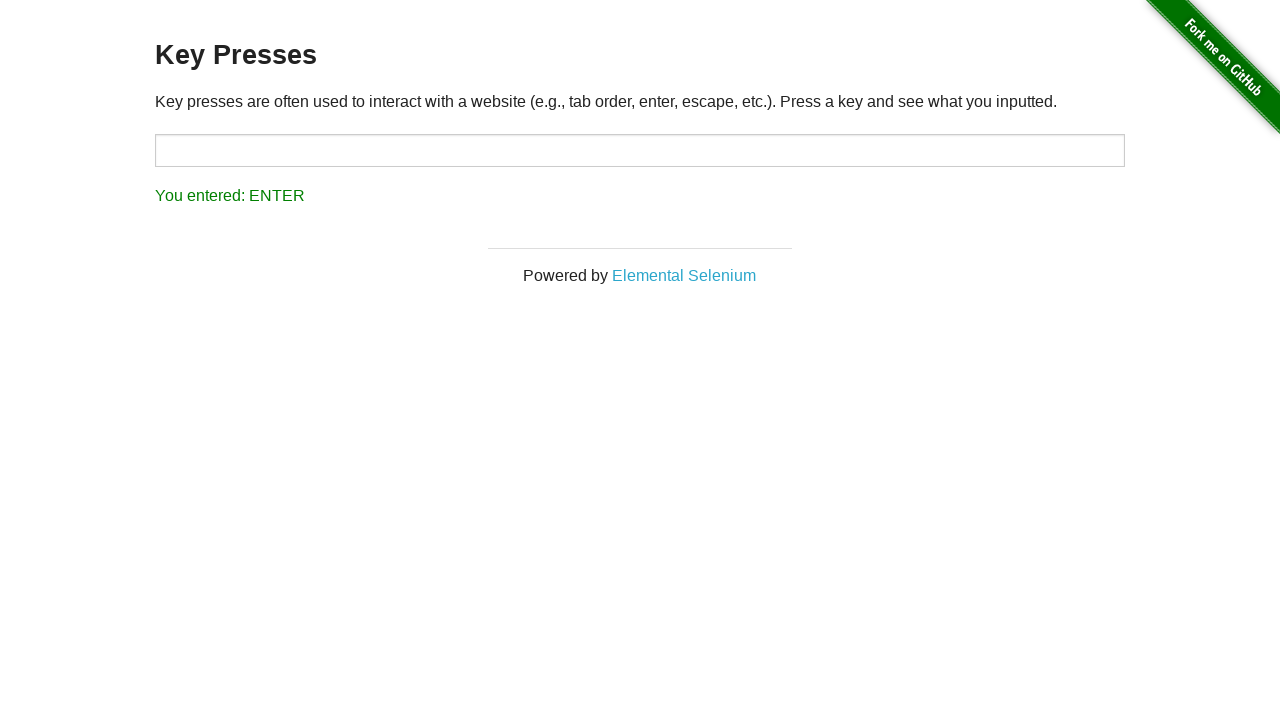

Waited 1 second for Enter key to register
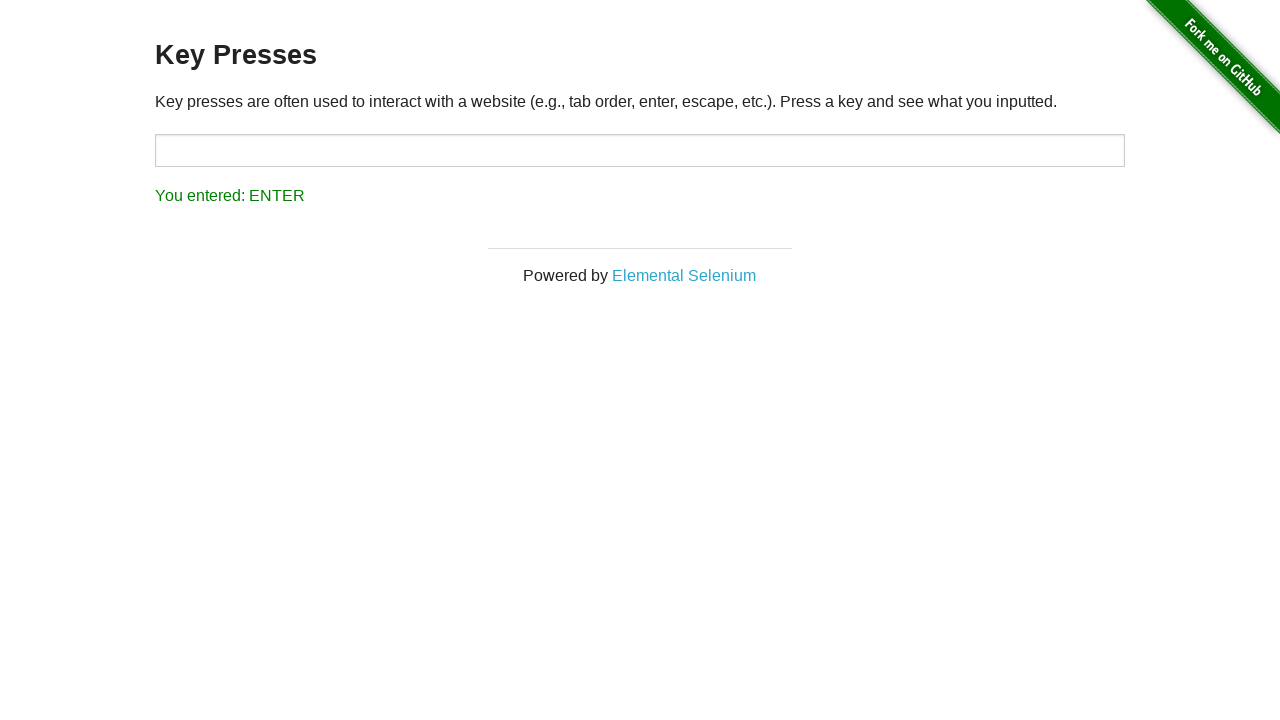

Pressed Arrow Left key
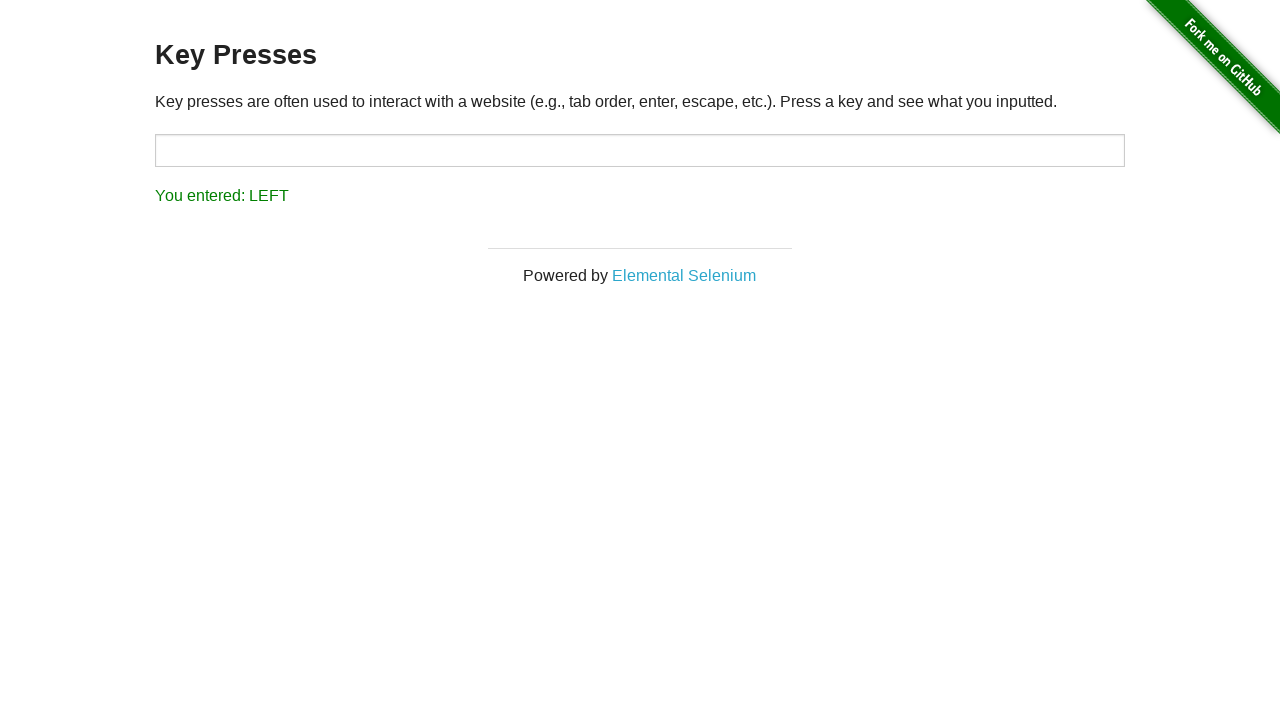

Waited 1 second for Arrow Left key to register
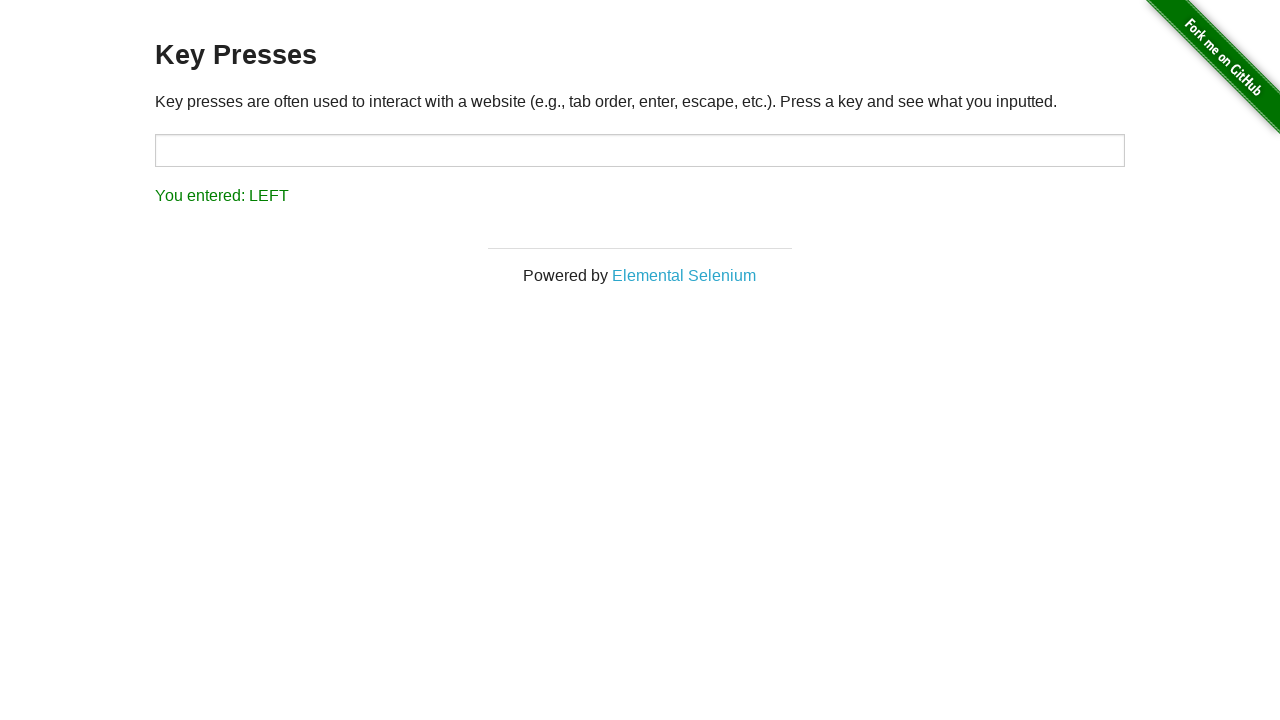

Pressed Backspace key
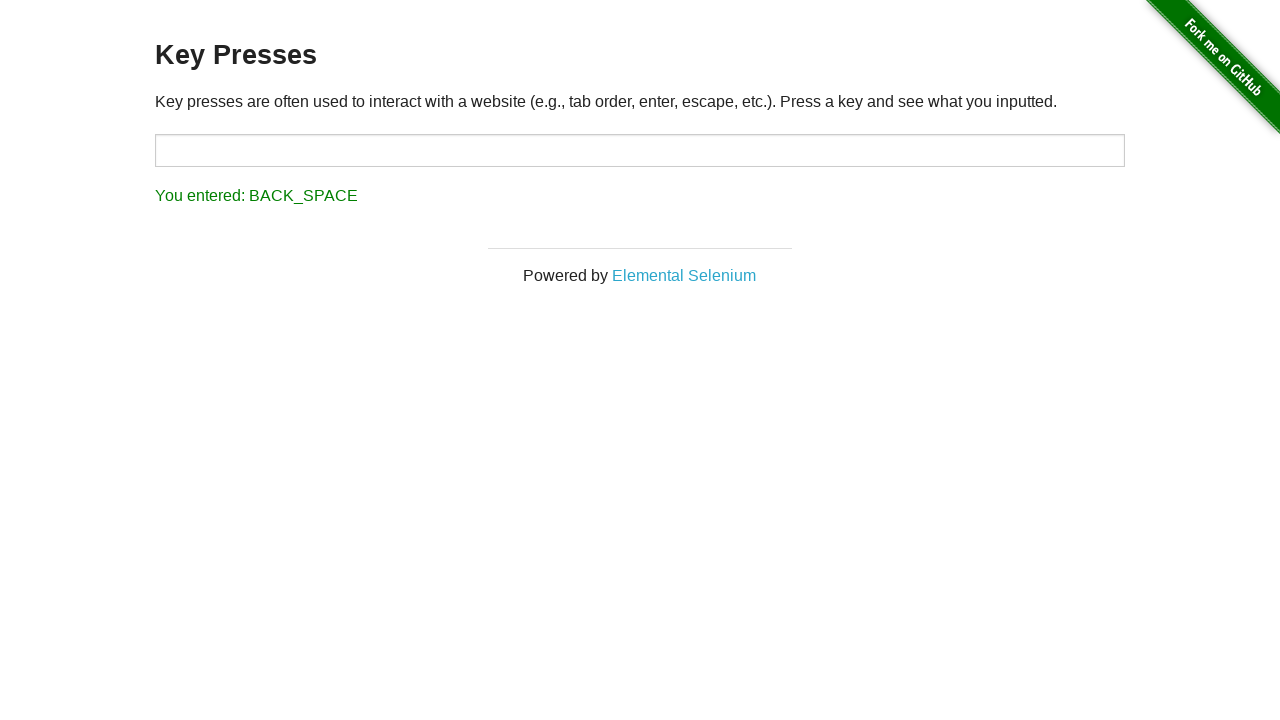

Waited 1 second for Backspace key to register
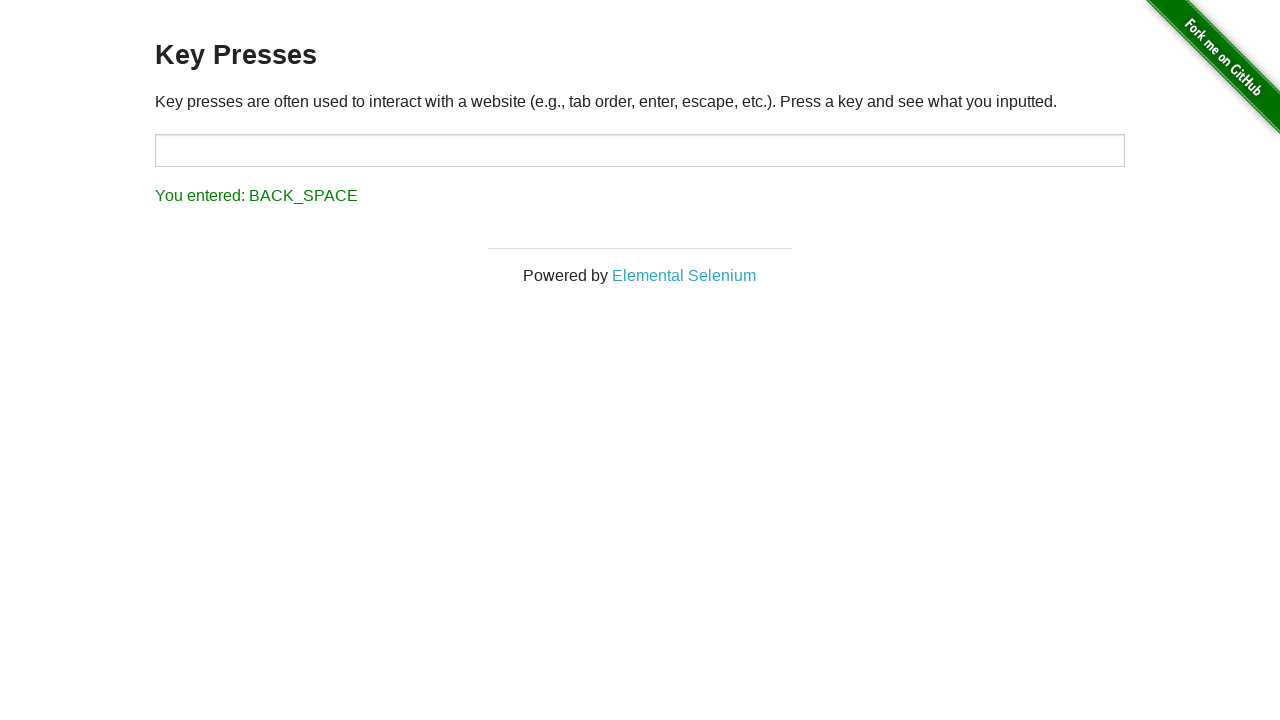

Pressed Space key
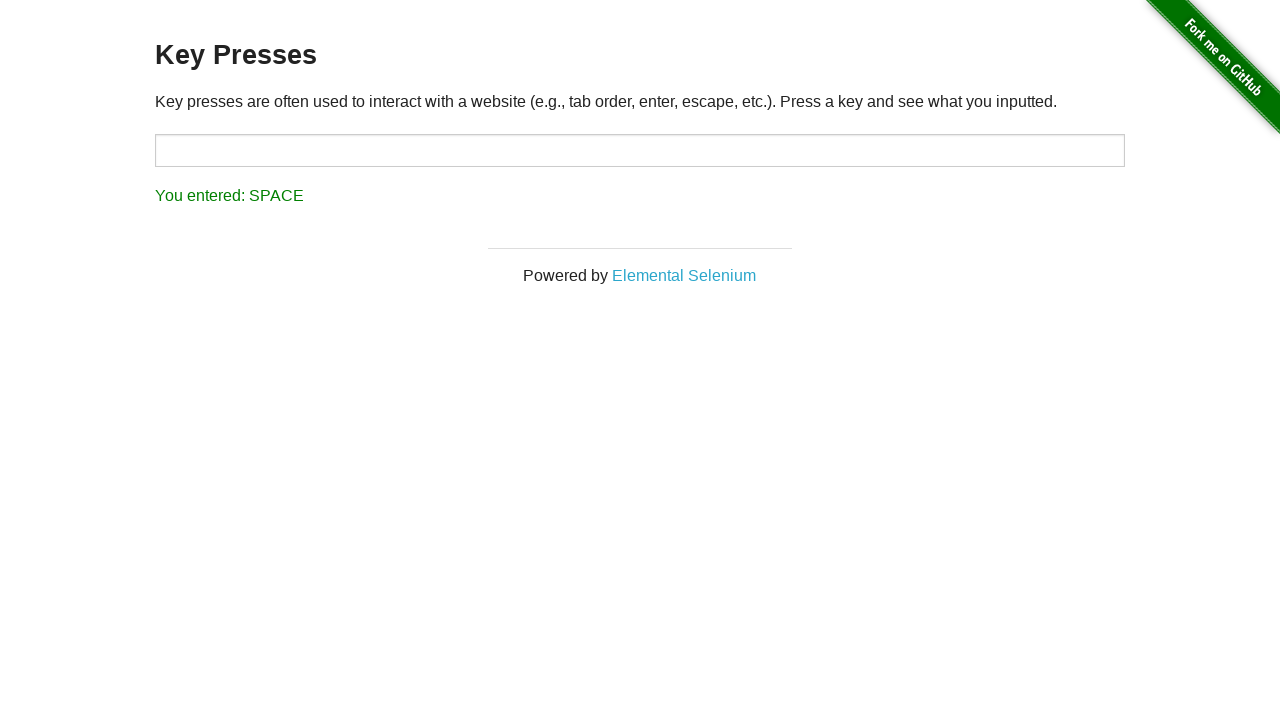

Result element displayed on page
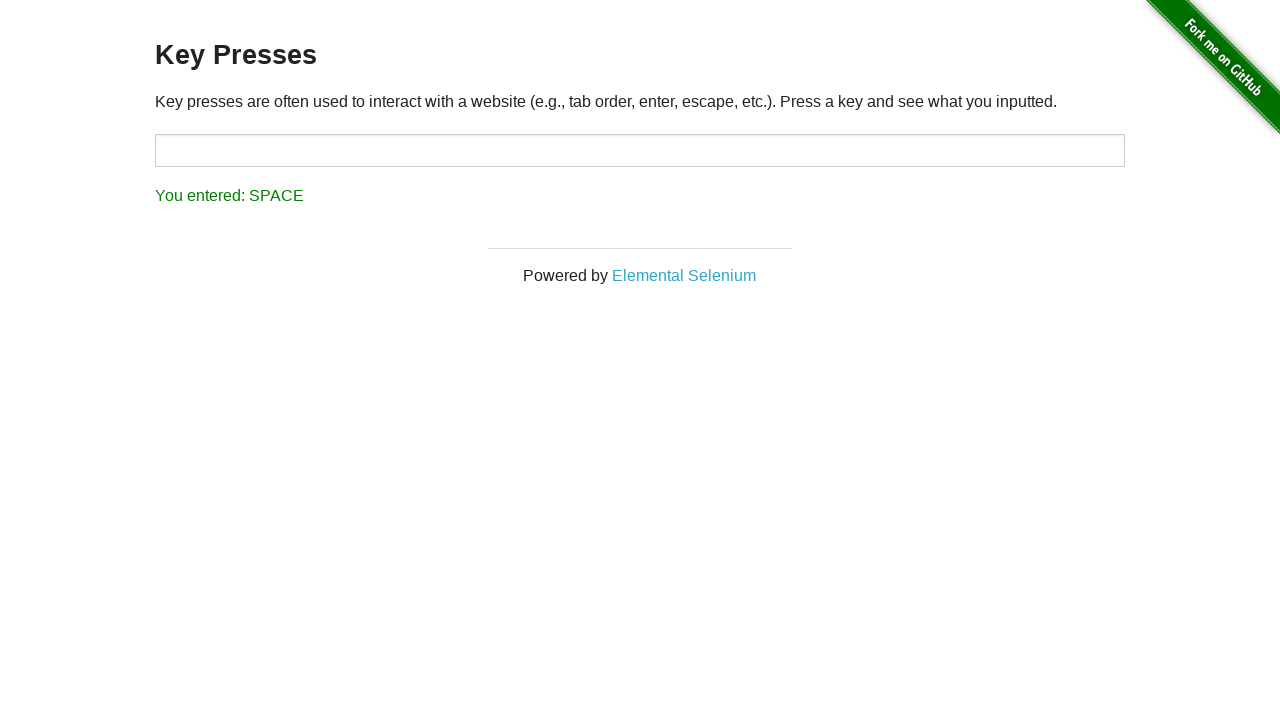

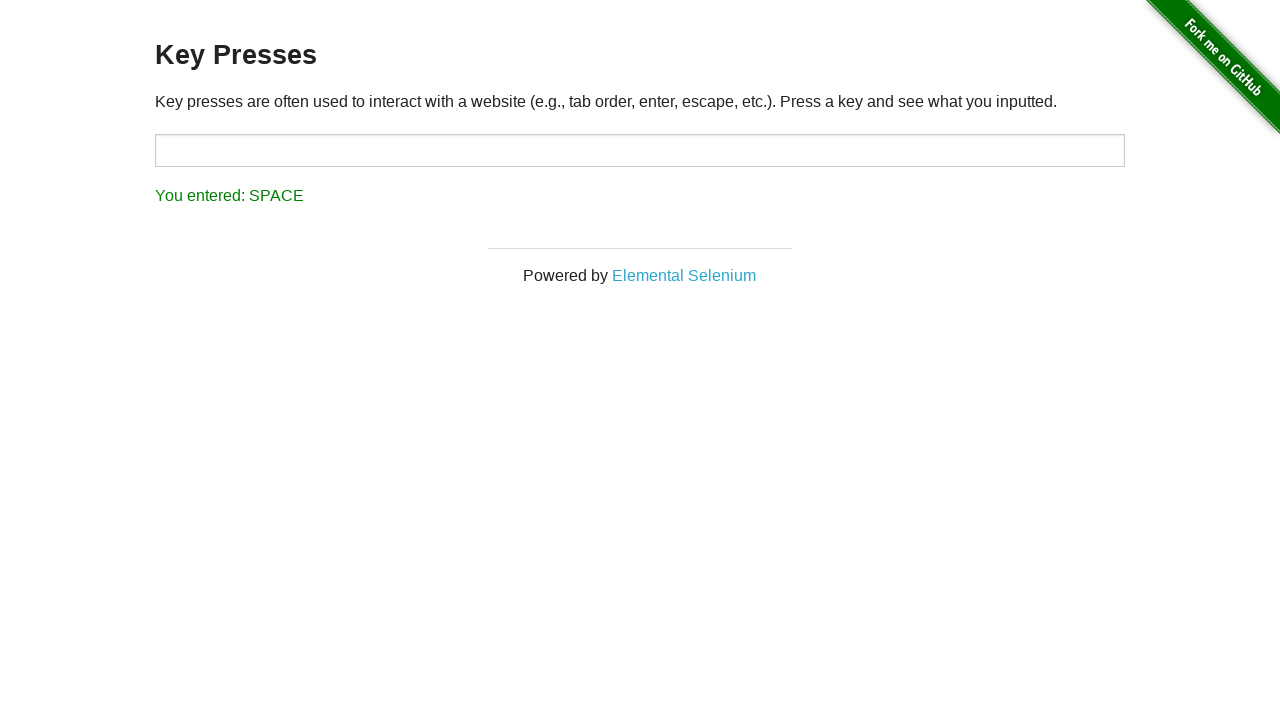